Tests network request failure simulation by blocking API calls when clicking the library button

Starting URL: https://rahulshettyacademy.com/angularAppdemo/

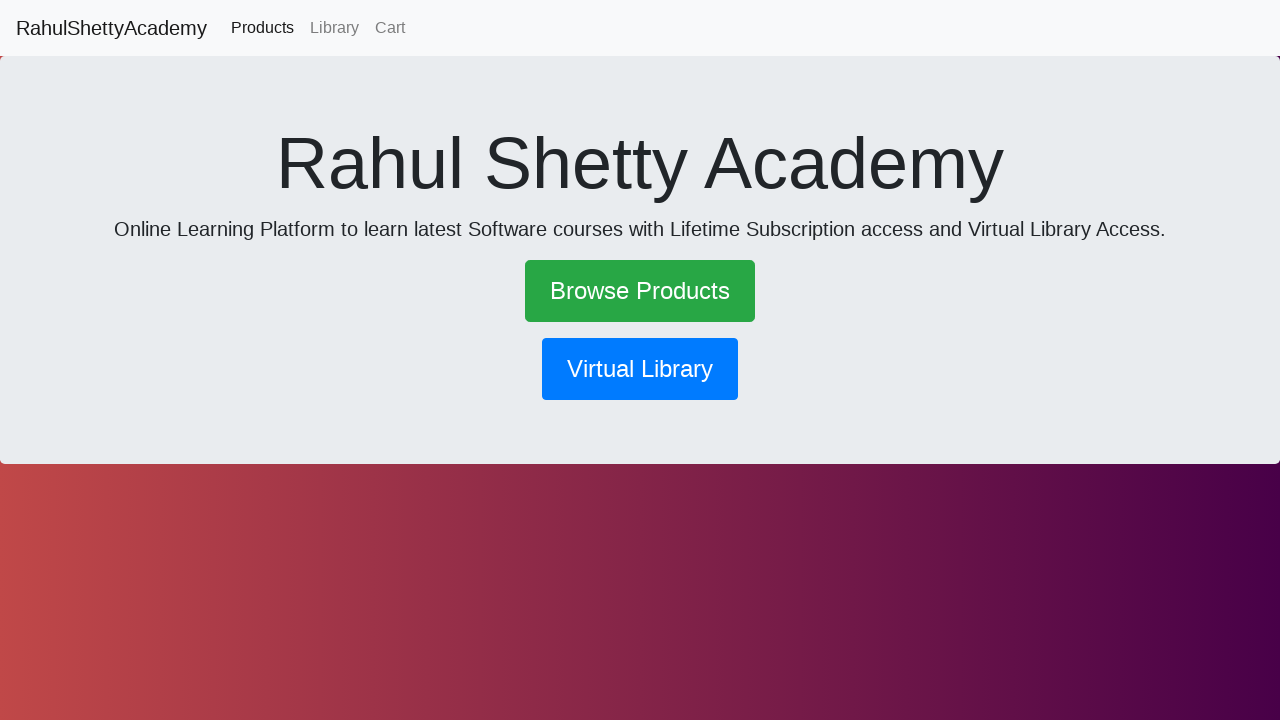

Clicked Virtual Library button - API request will be blocked at (640, 369) on button[routerlink*='lib']
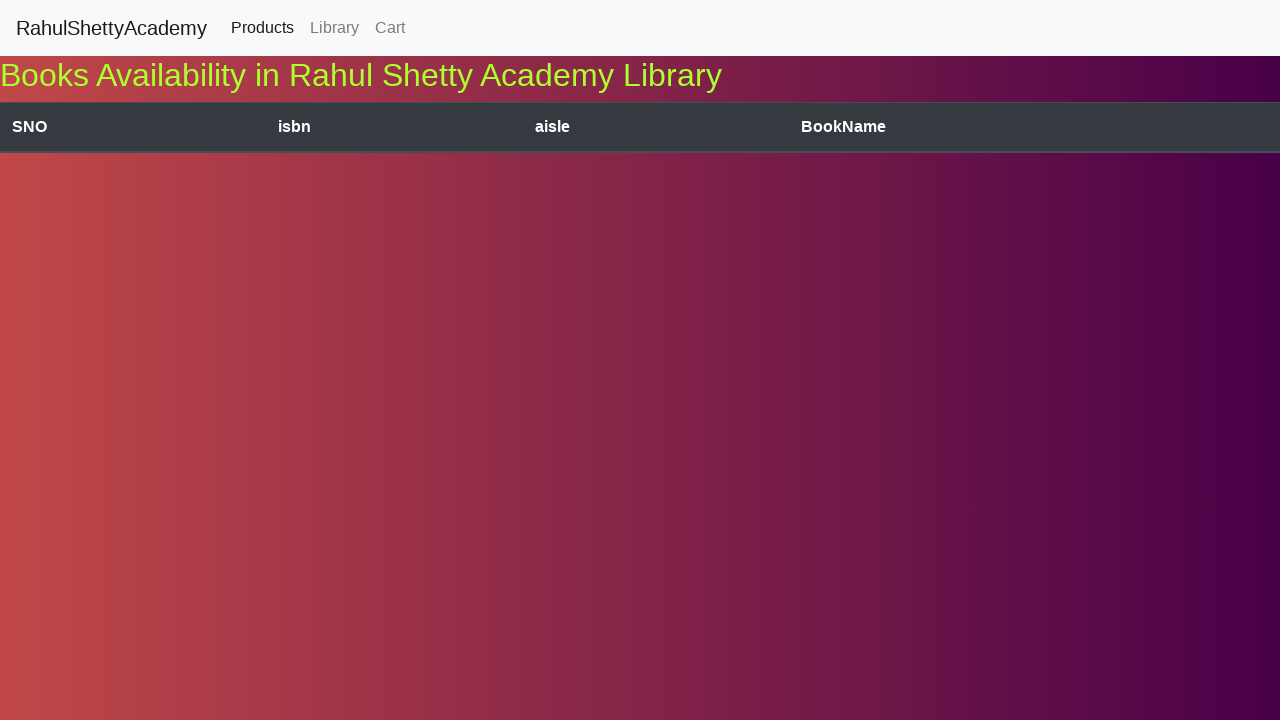

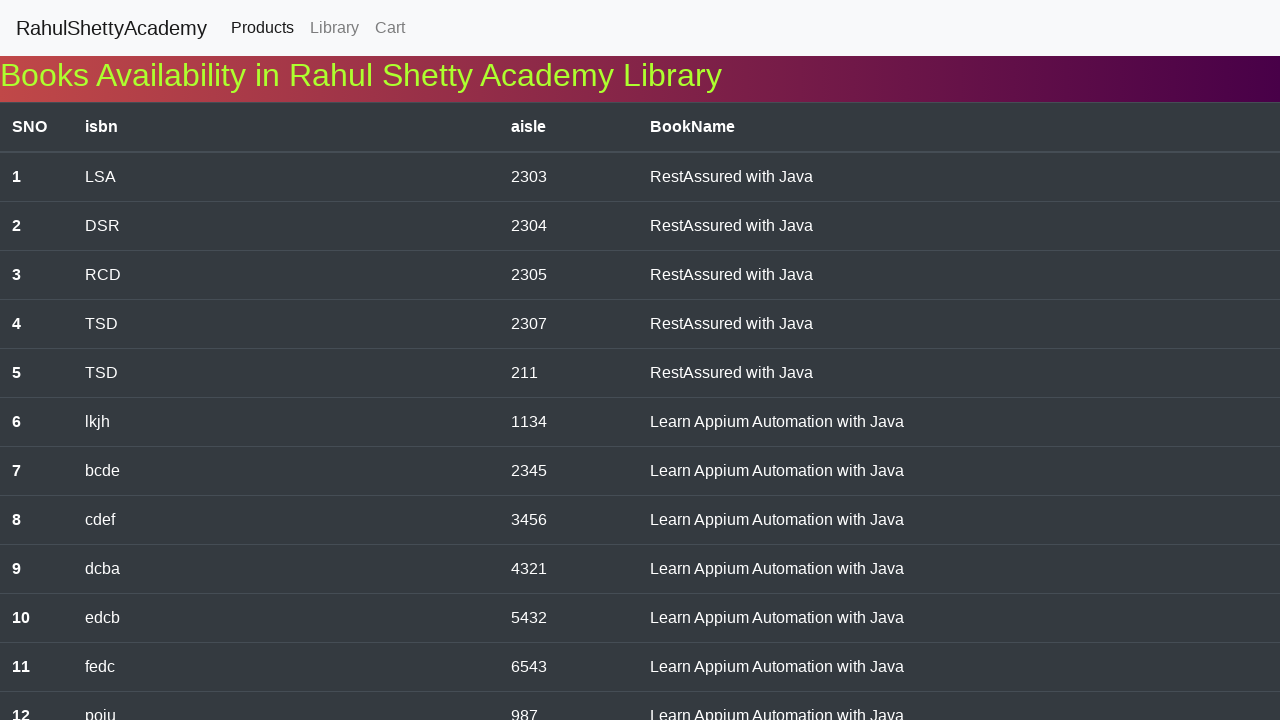